Tests JavaScript alert functionality by clicking alert button and accepting it, then verifying success message

Starting URL: https://the-internet.herokuapp.com/javascript_alerts

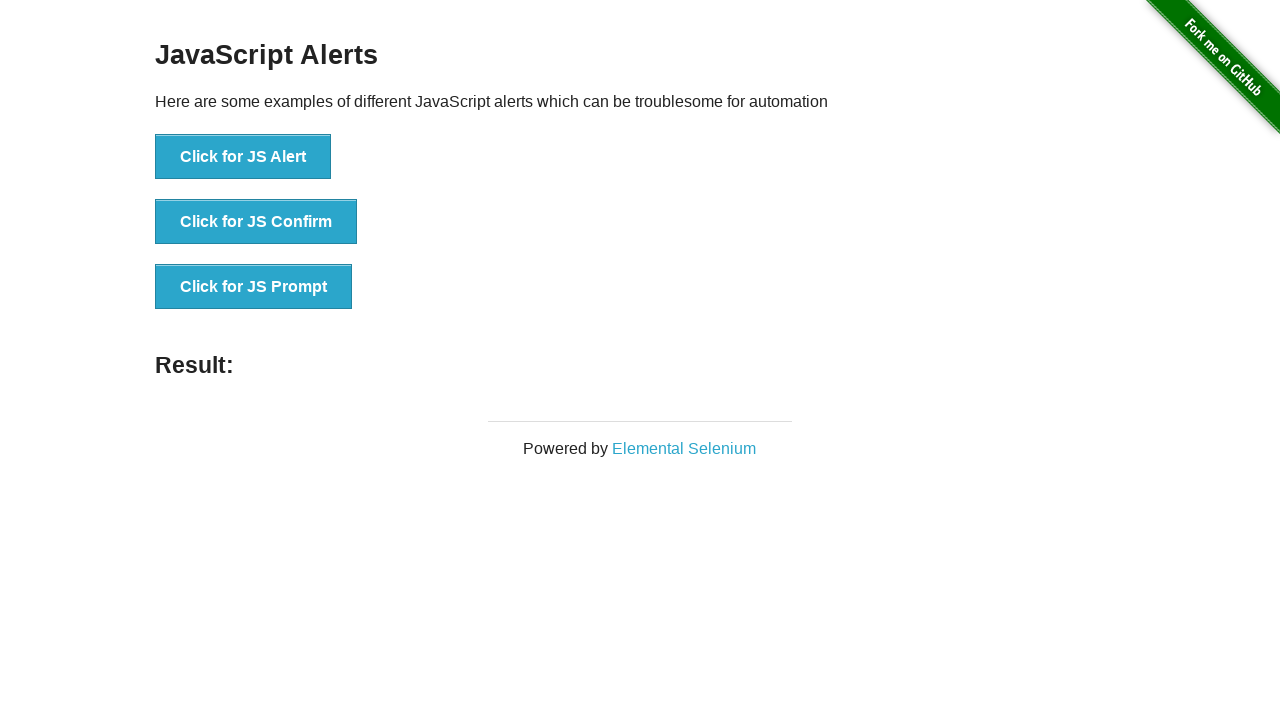

Clicked JavaScript alert button at (243, 157) on xpath=//button[.='Click for JS Alert']
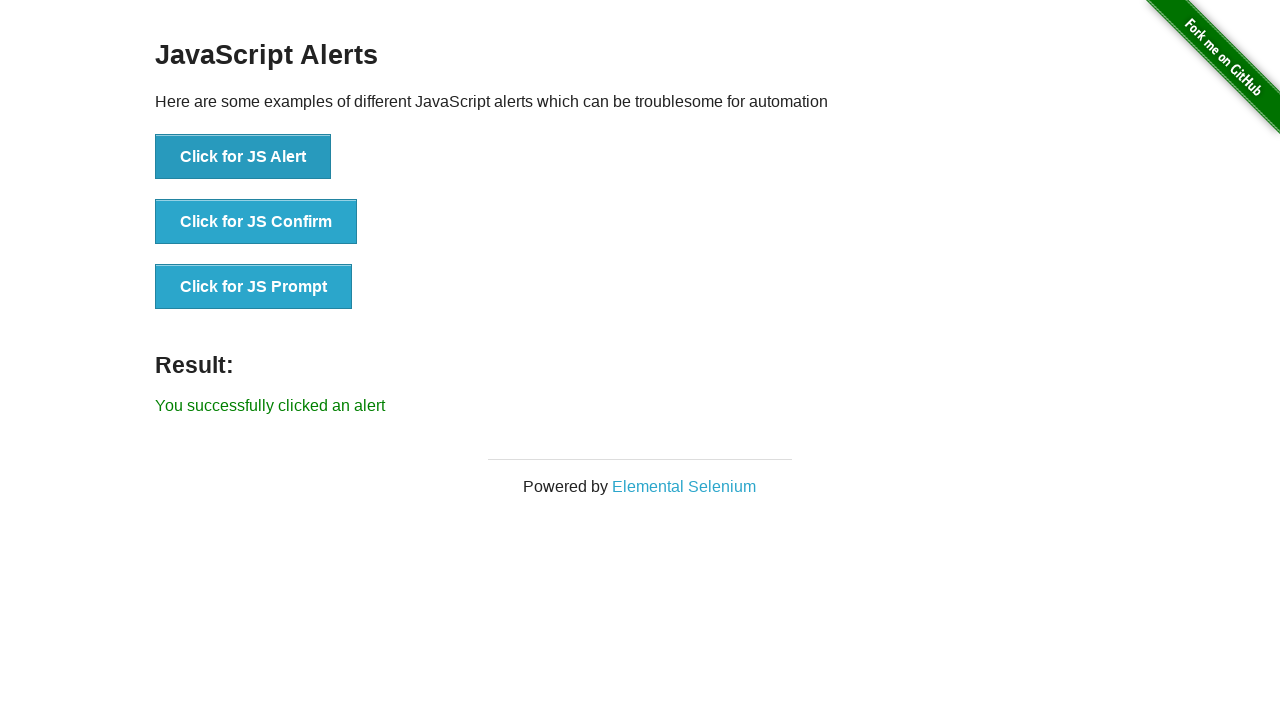

Set up dialog handler to accept alert
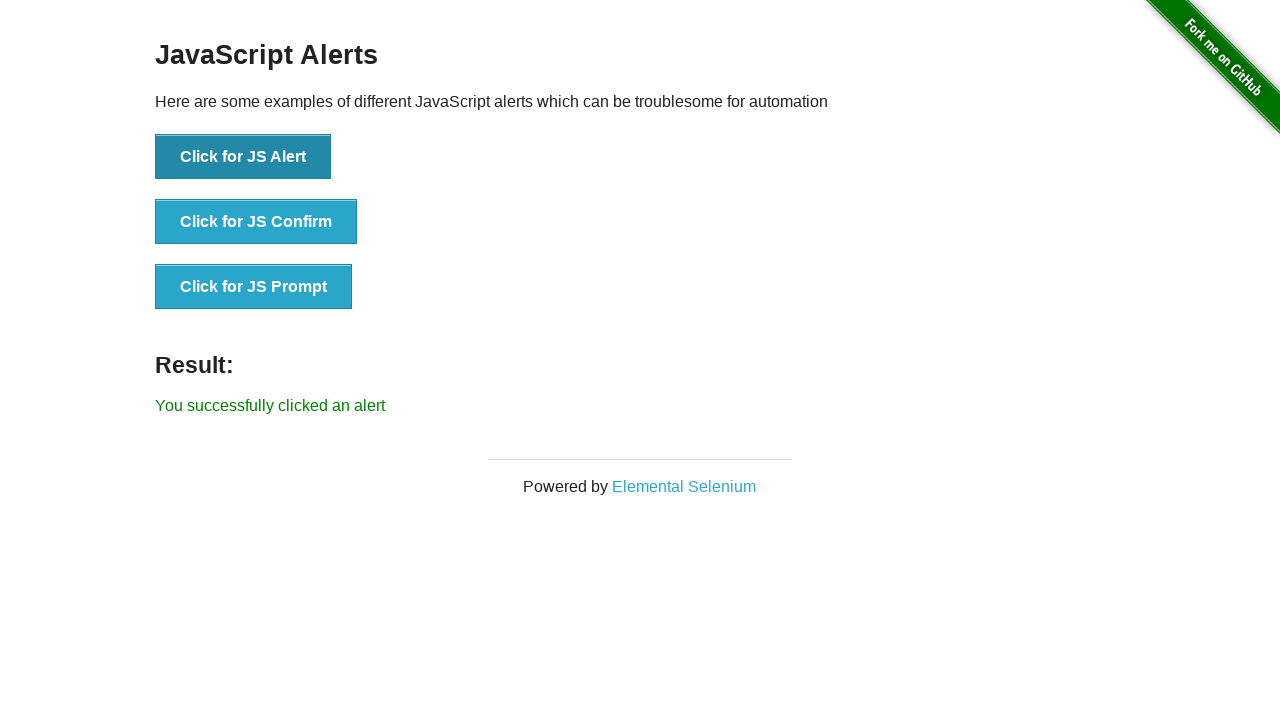

Located success message element
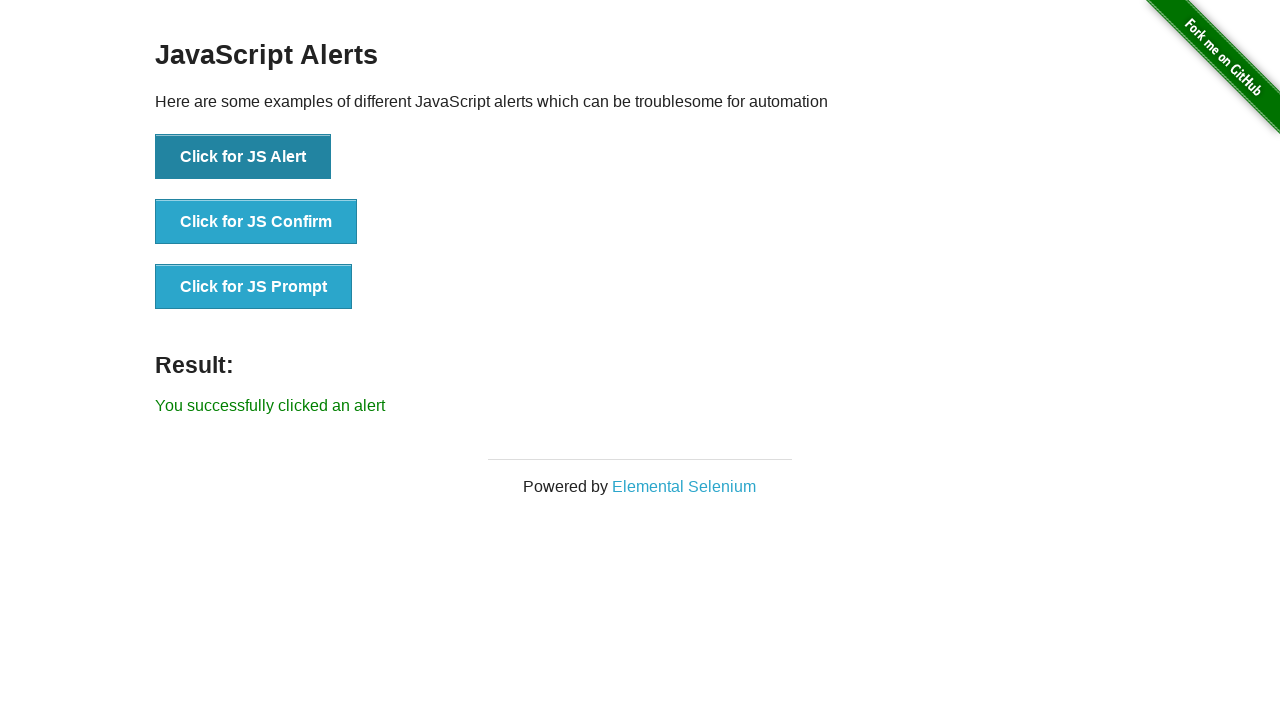

Verified success message: 'You successfully clicked an alert'
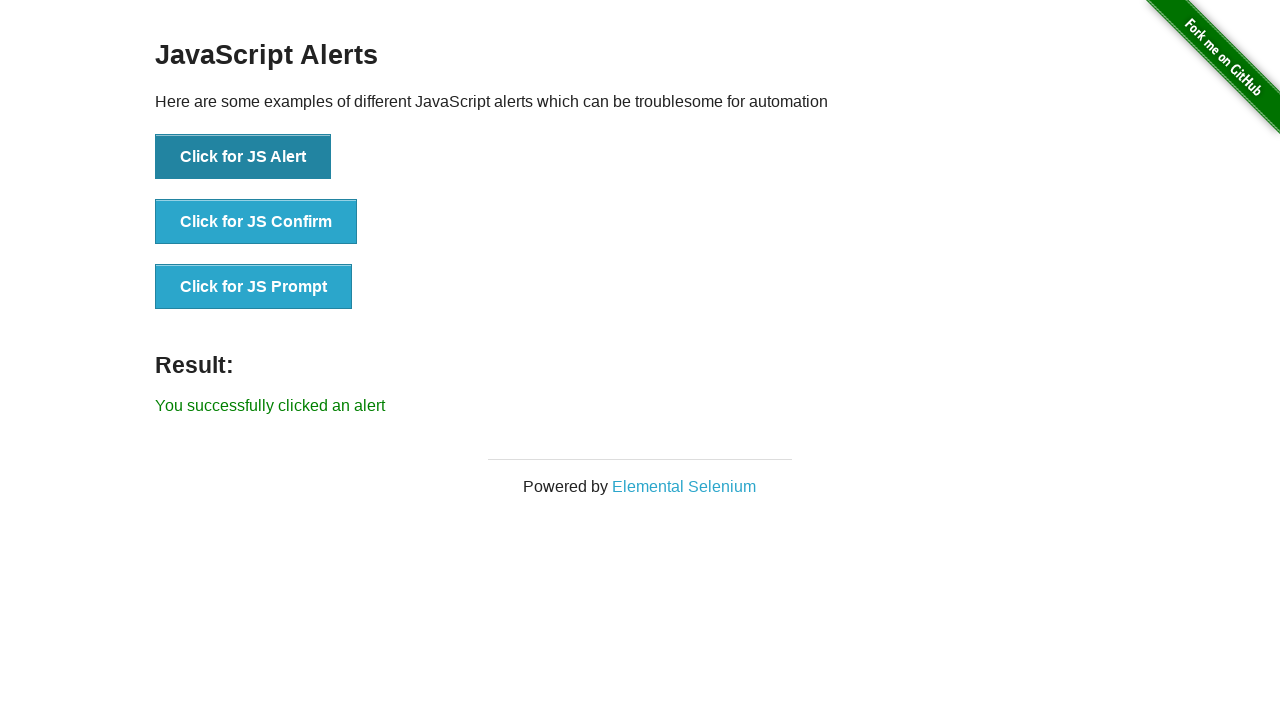

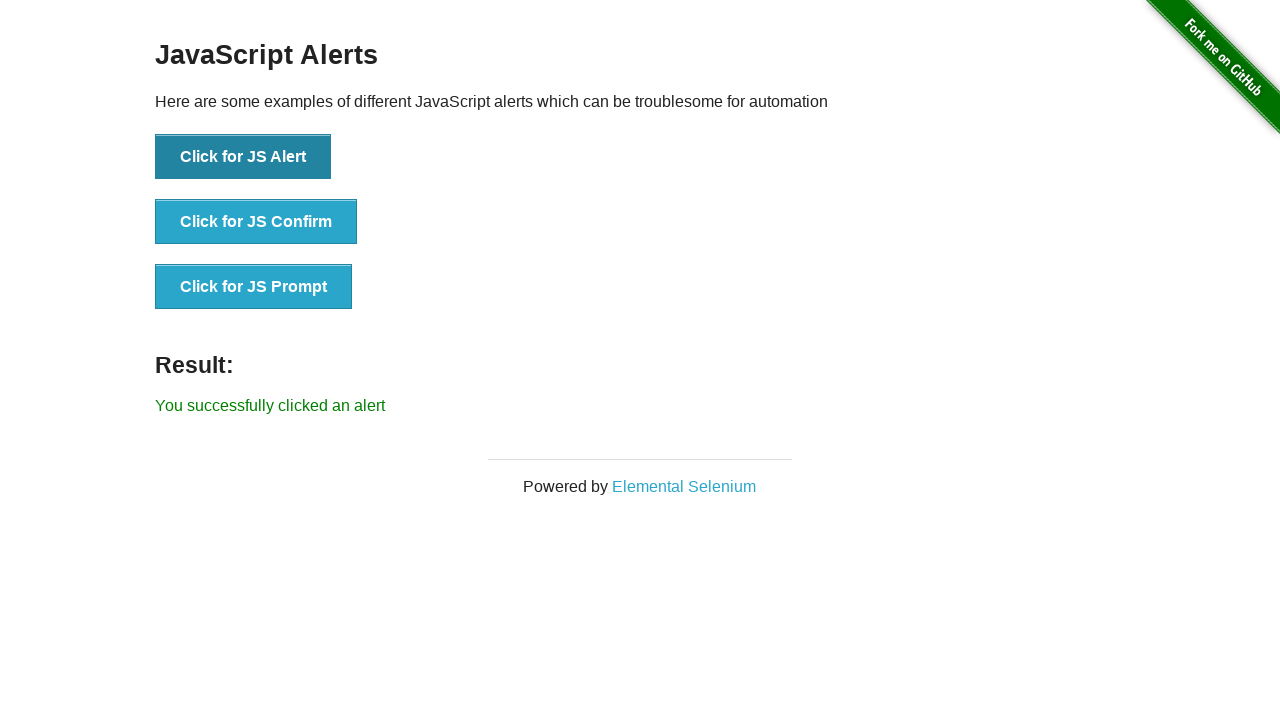